Verifies the navigation menu items are in the correct positions by checking each menu item text

Starting URL: https://practice-react.sdetunicorns.com/

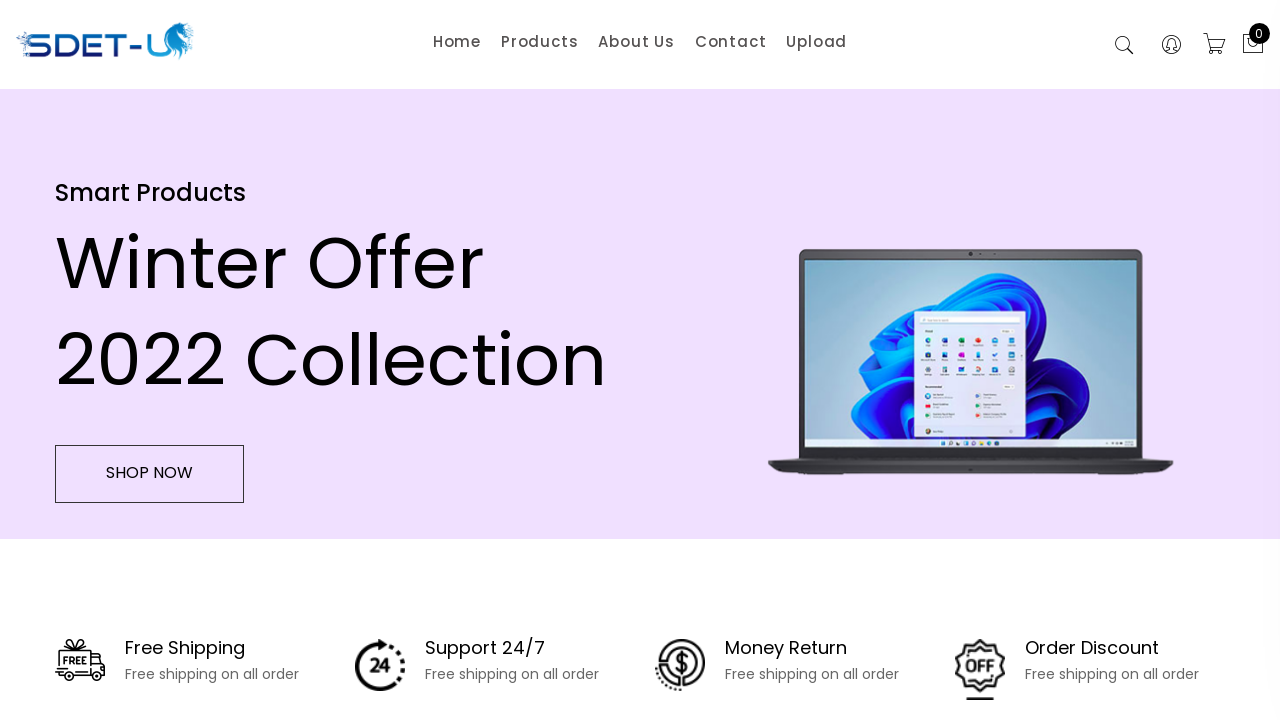

Verified 'Products' is in the 2nd position of navigation menu
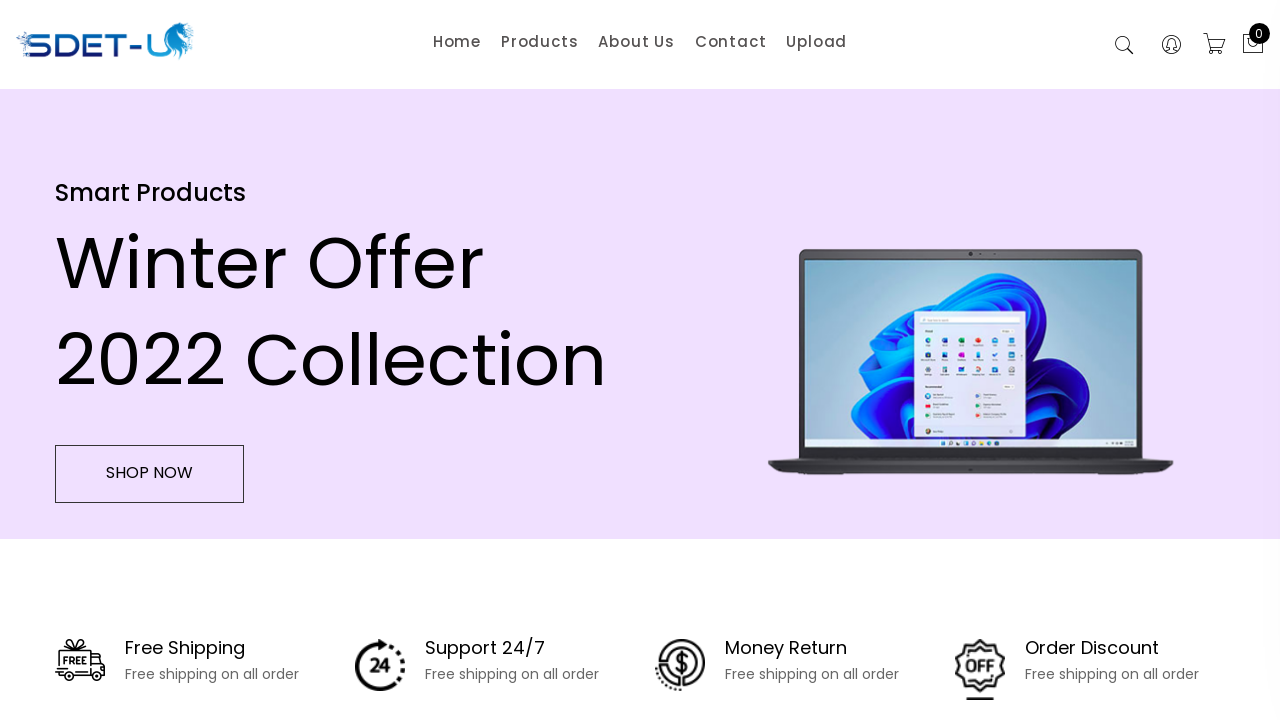

Verified 'Home' is in position 1 of navigation menu
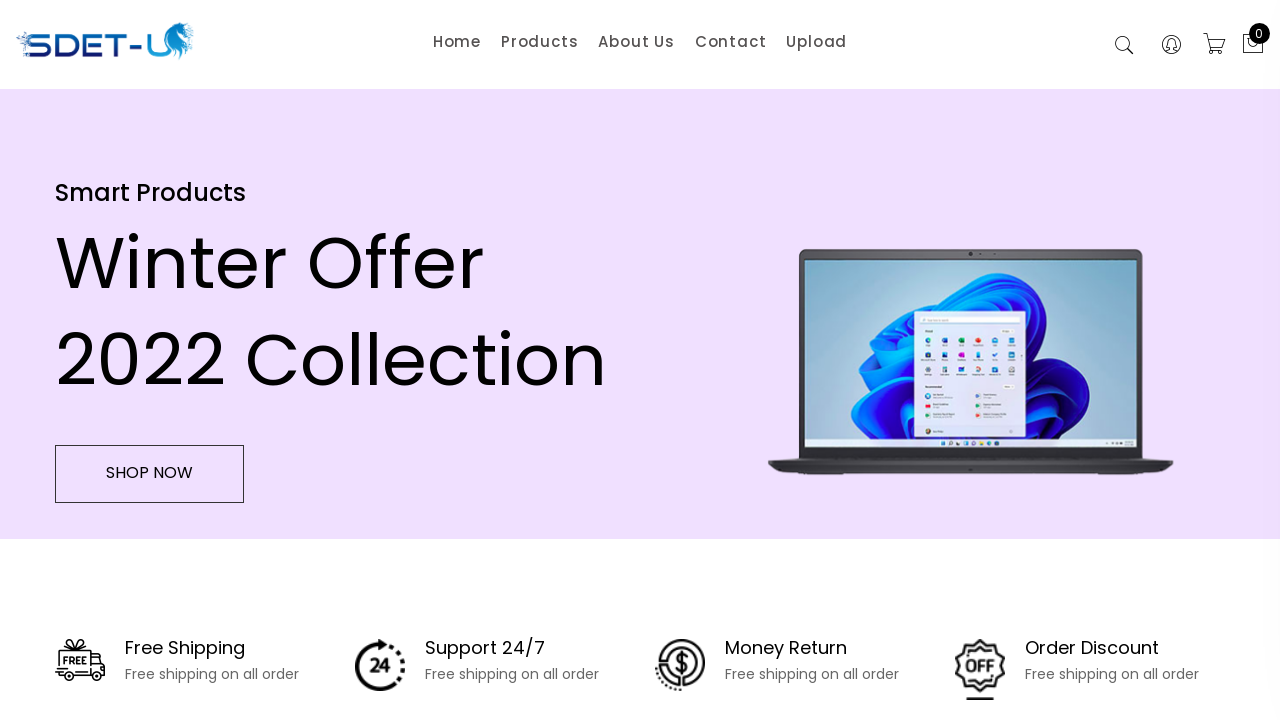

Verified 'Products' is in position 2 of navigation menu
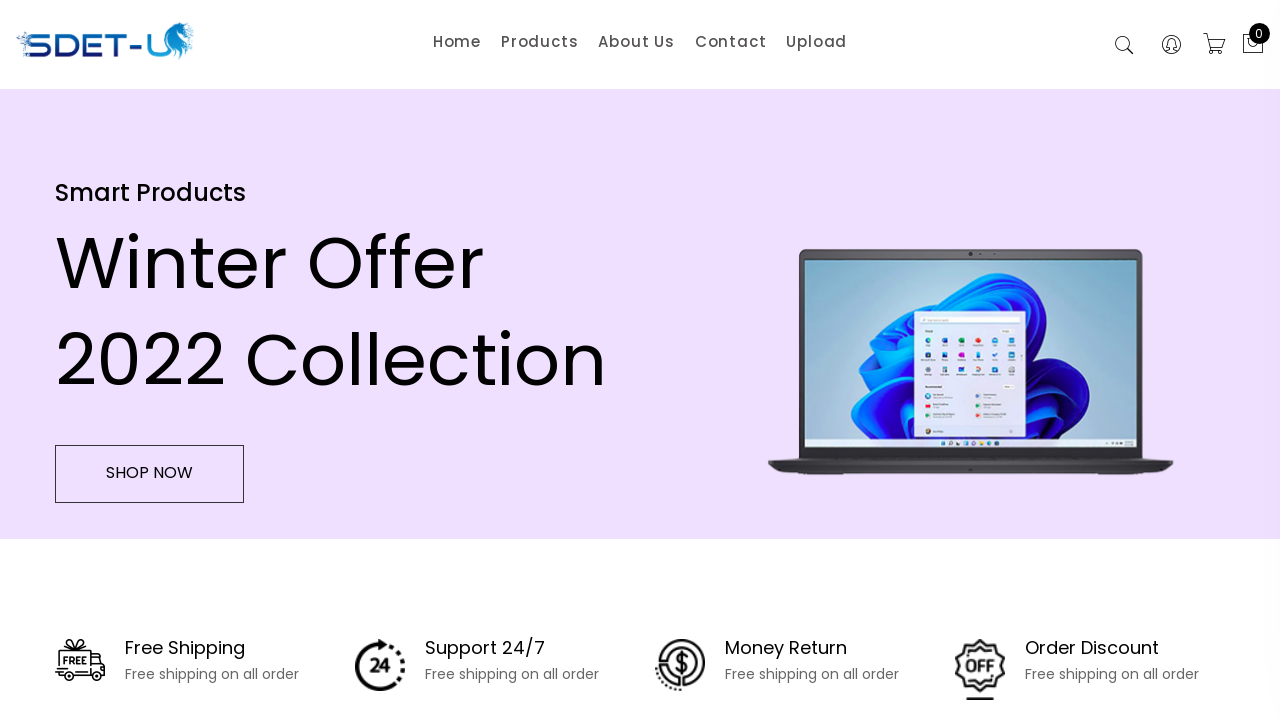

Verified 'About Us' is in position 3 of navigation menu
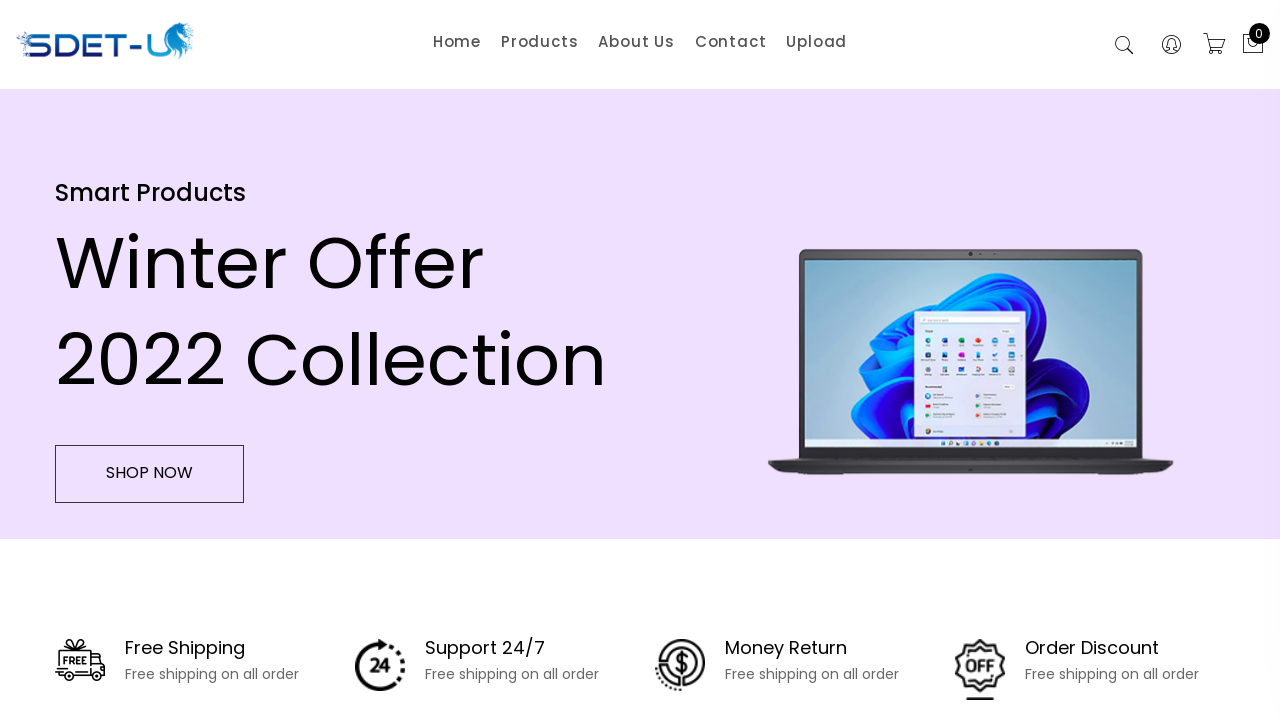

Verified 'Contact' is in position 4 of navigation menu
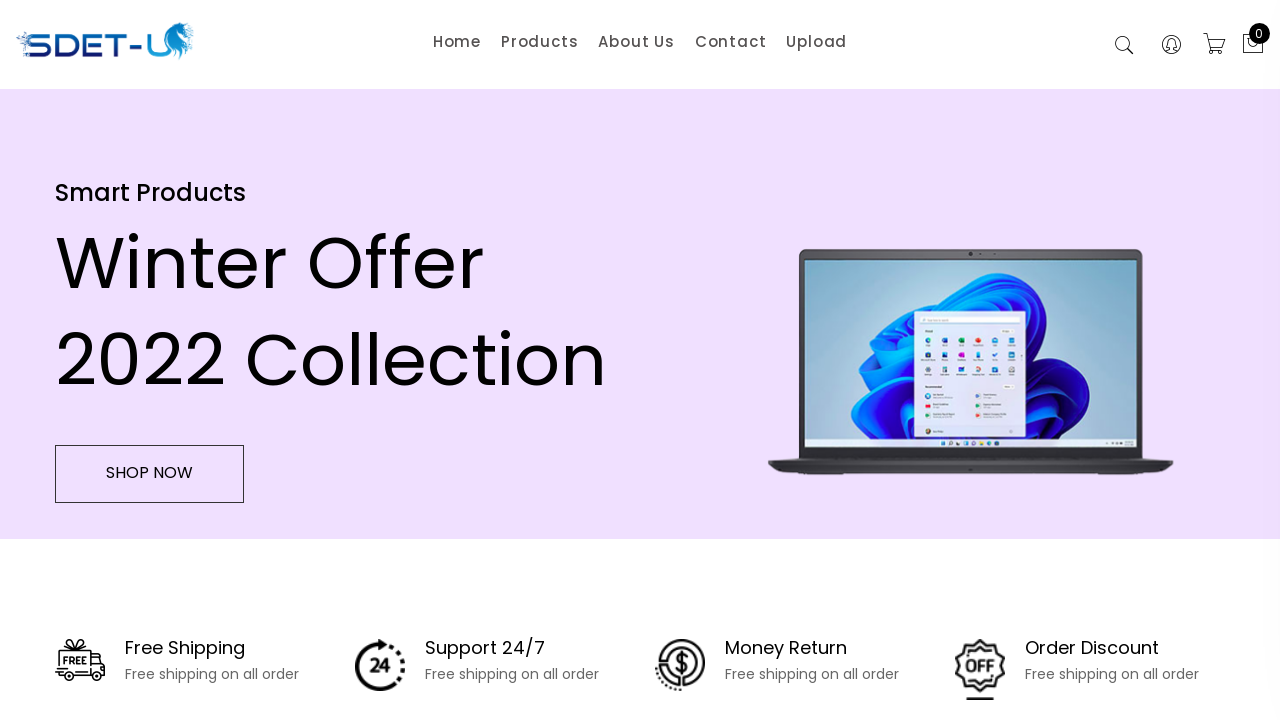

Verified 'Upload' is in position 5 of navigation menu
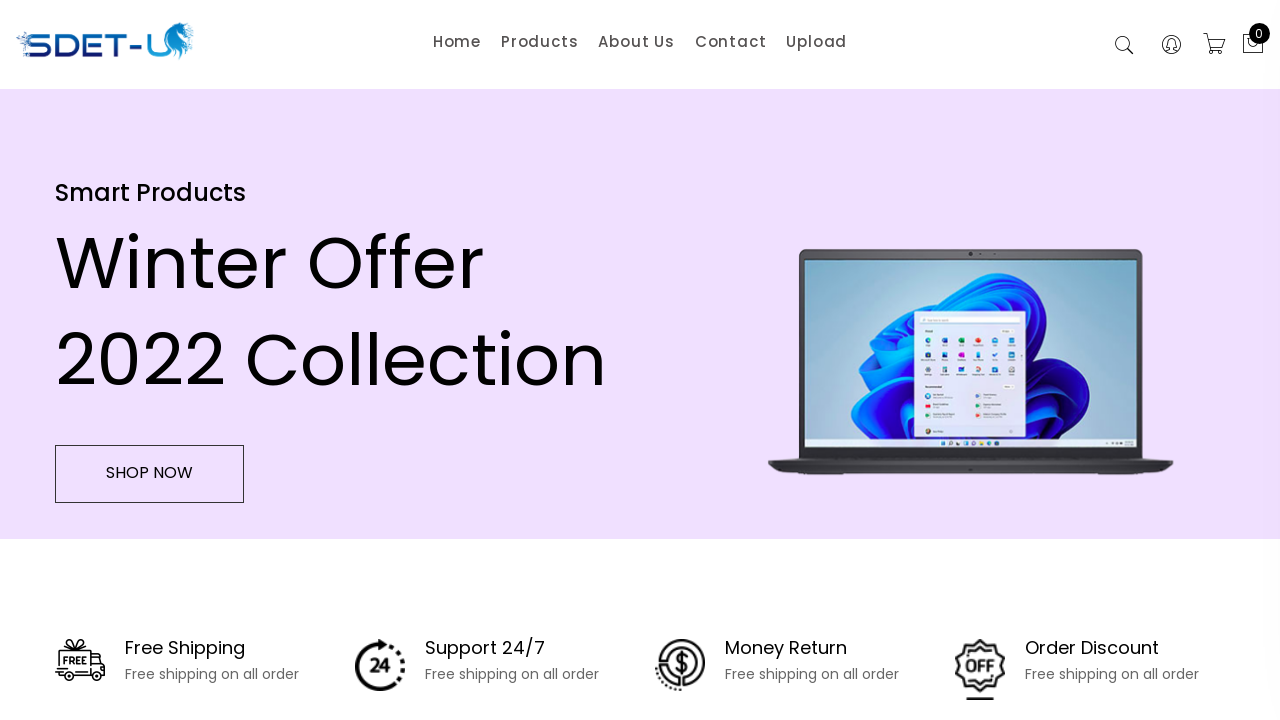

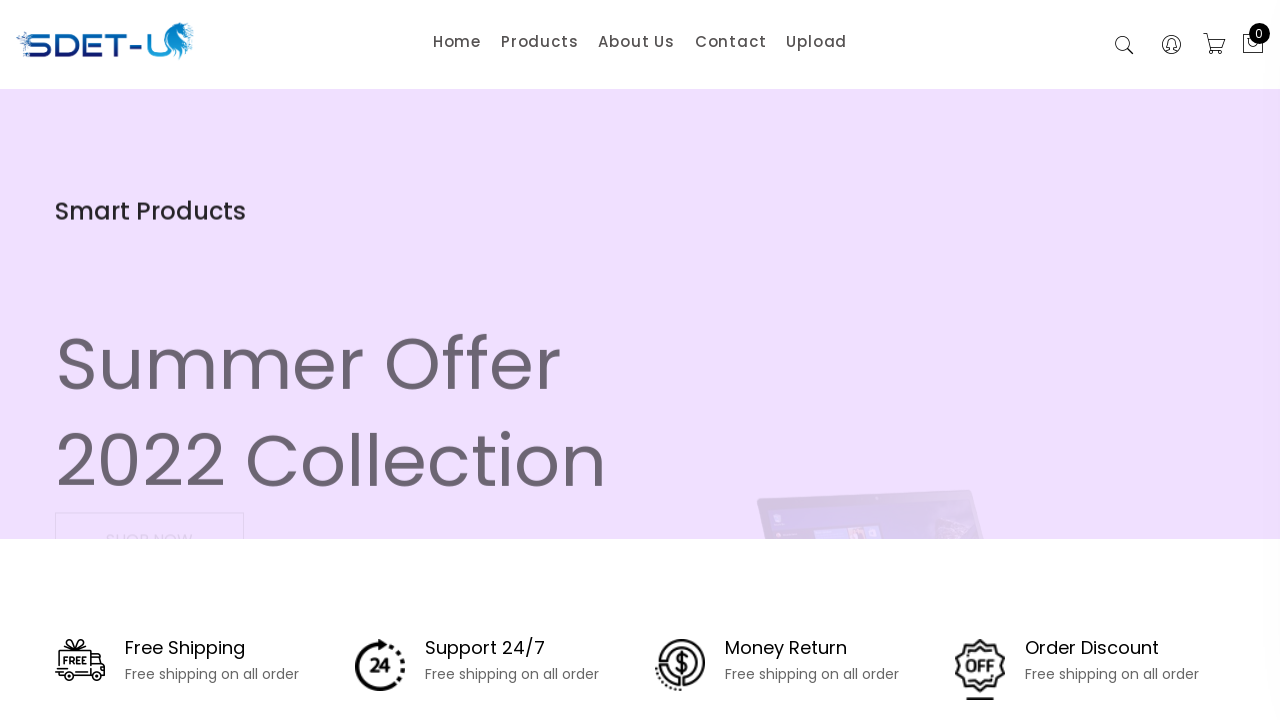